Clicks the Enable button to enable the input field and verifies it becomes enabled

Starting URL: https://the-internet.herokuapp.com/dynamic_controls

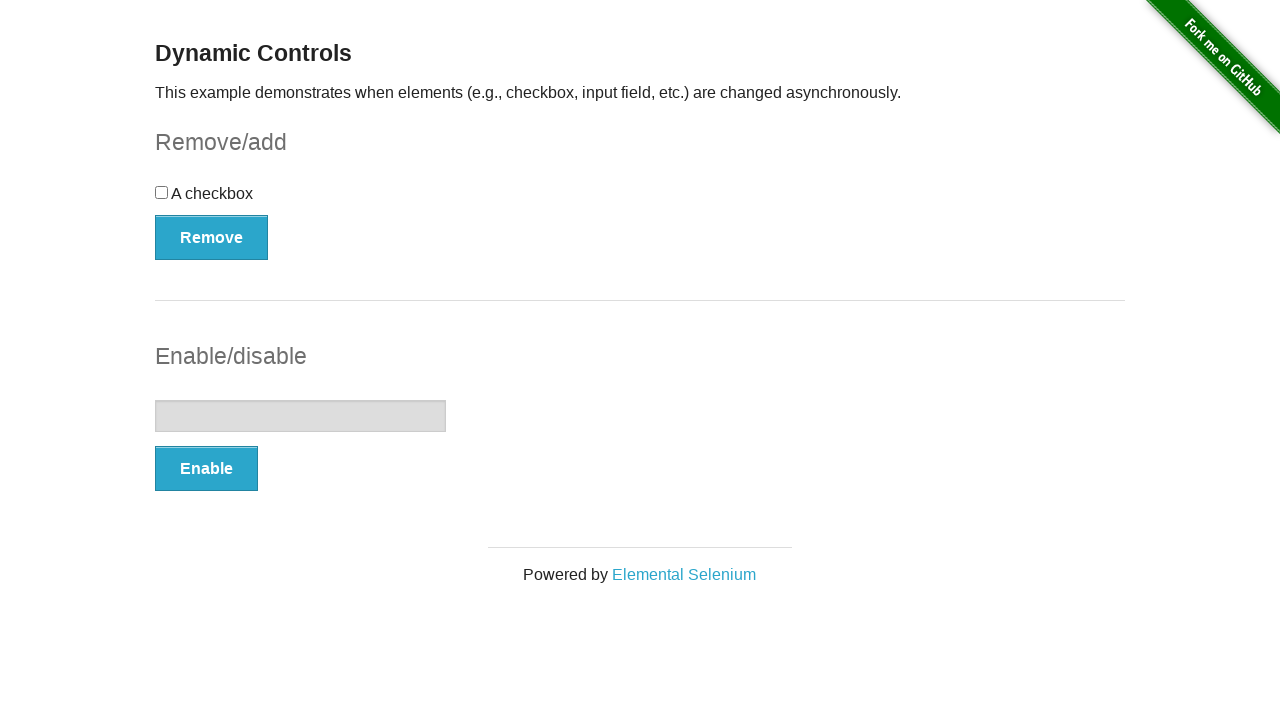

Verified input field is initially disabled
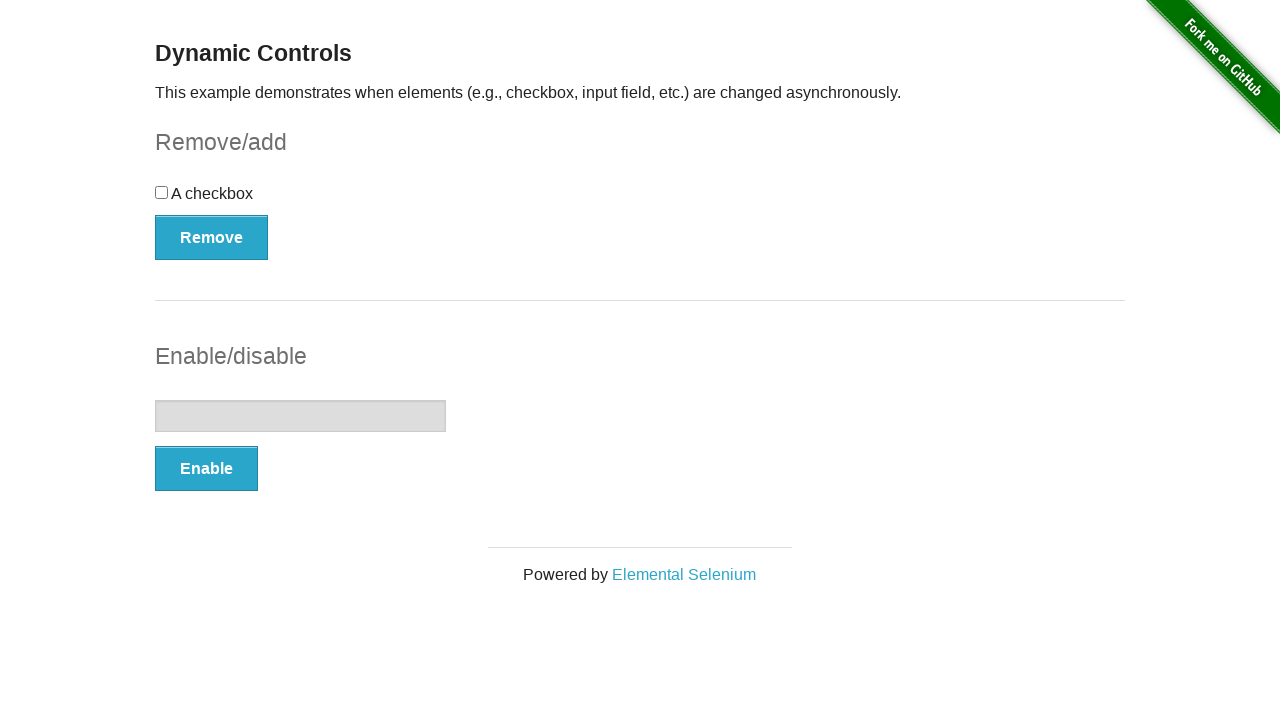

Clicked Enable button at (206, 469) on button:has-text('Enable')
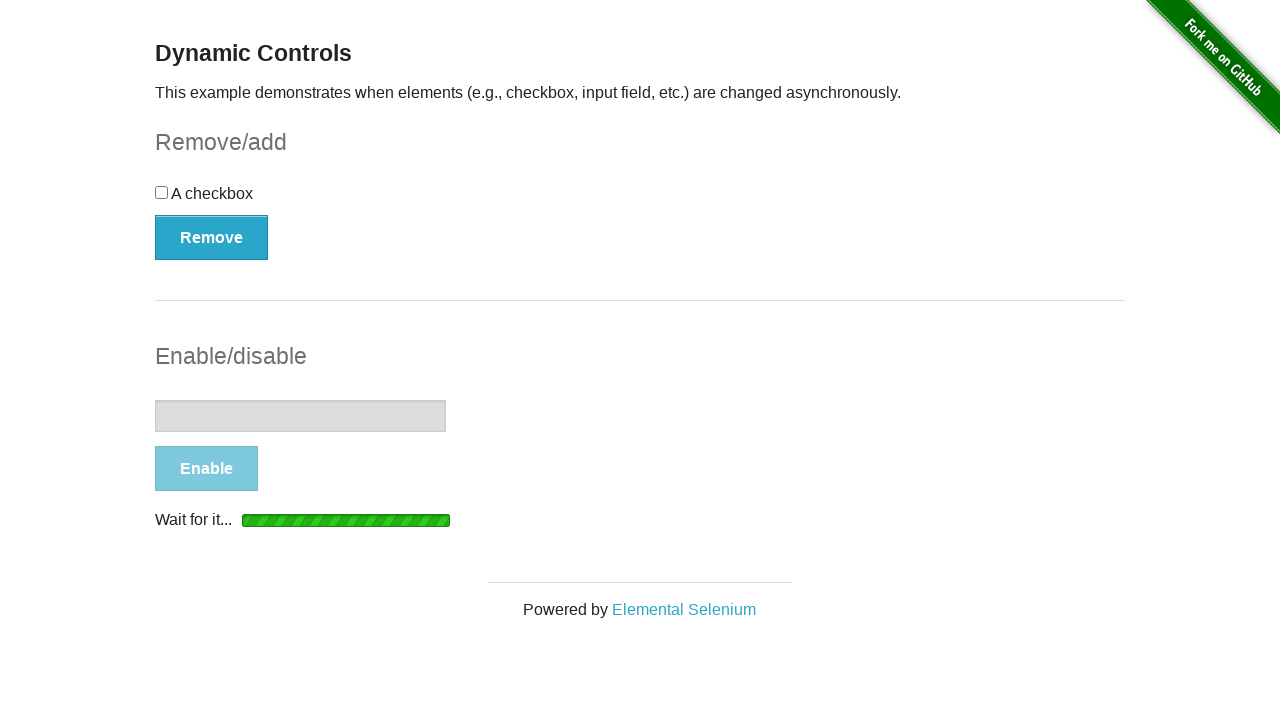

Input field became enabled
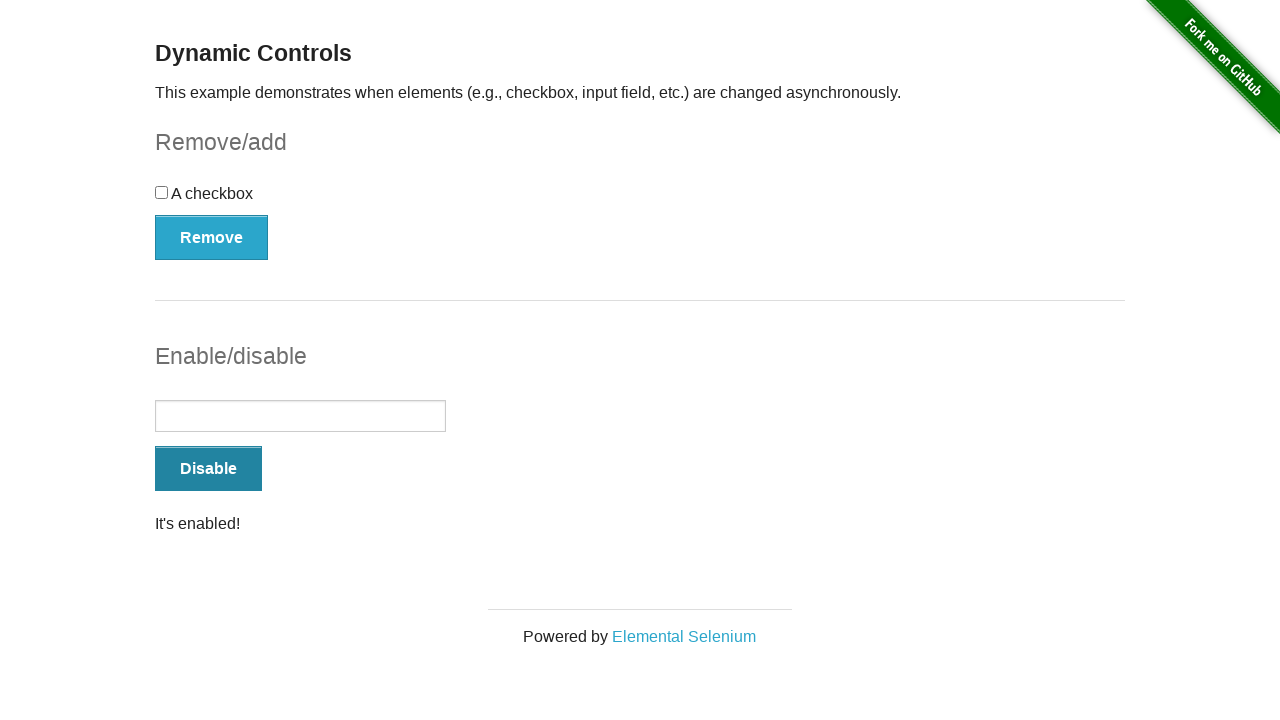

Disable button appeared after enabling input
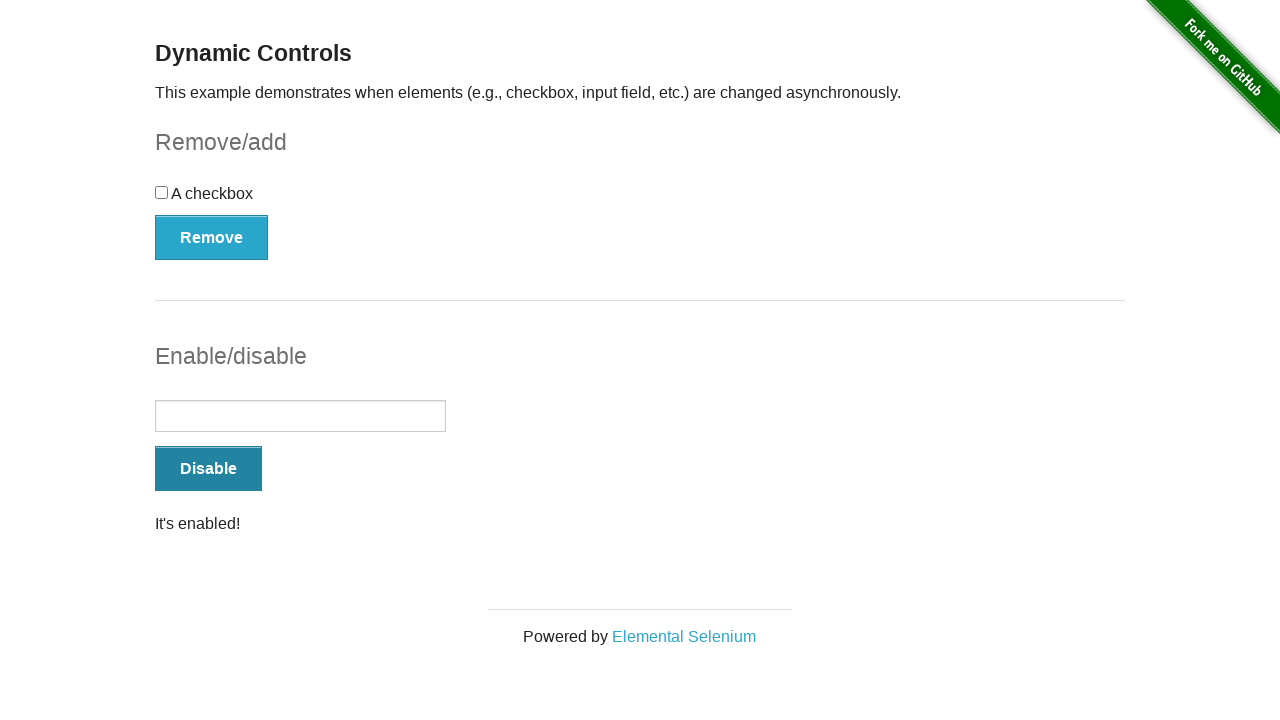

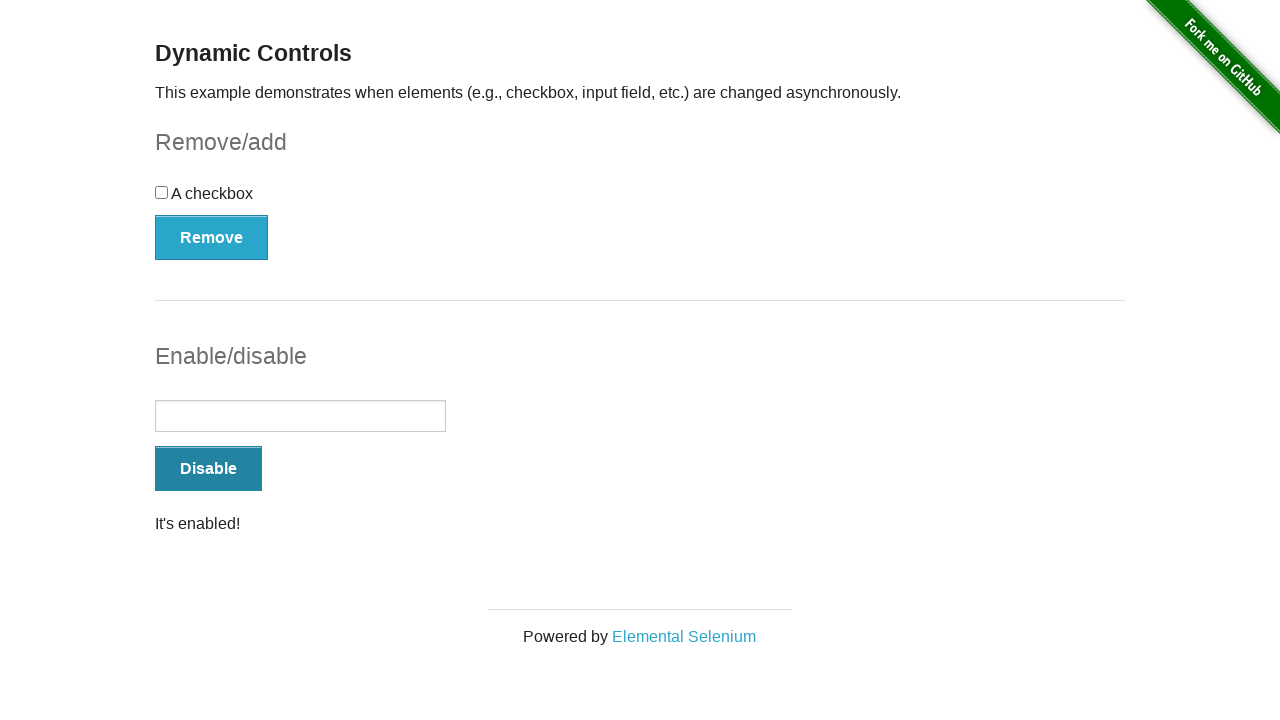